Validates that the reserve online pickup message is displayed on the home page

Starting URL: https://www.partsource.ca/

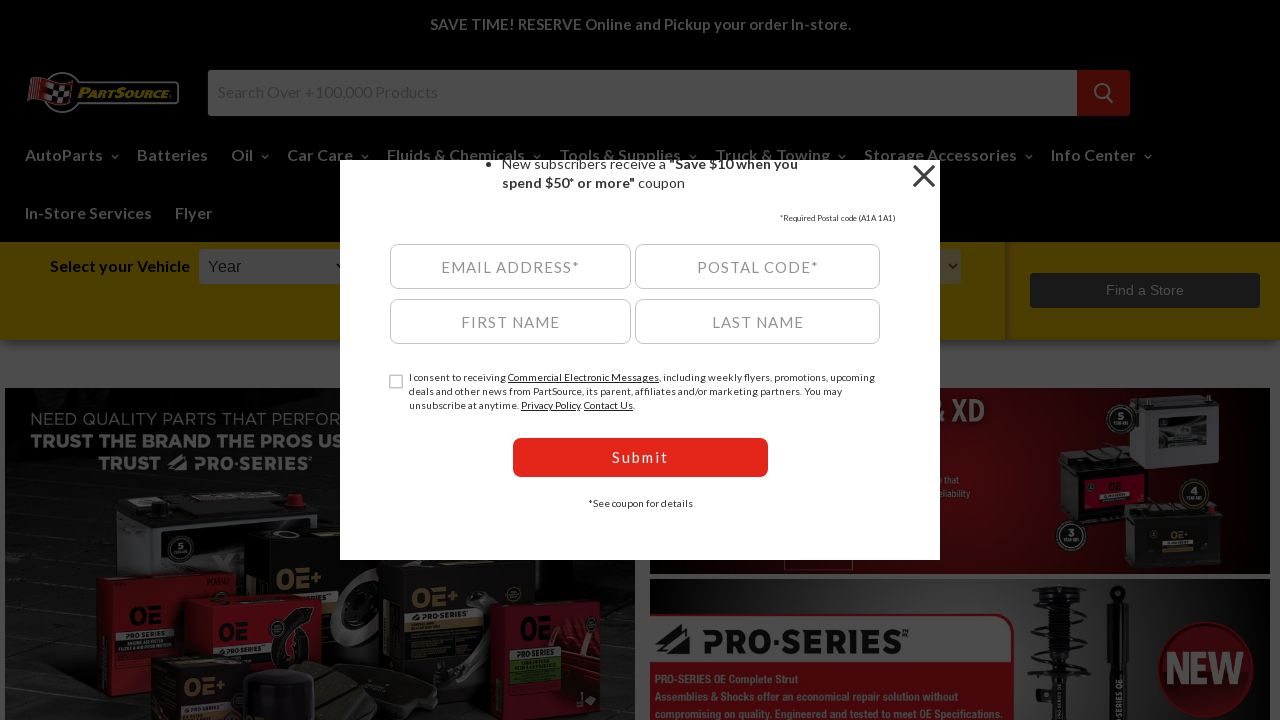

Located reserve online message element
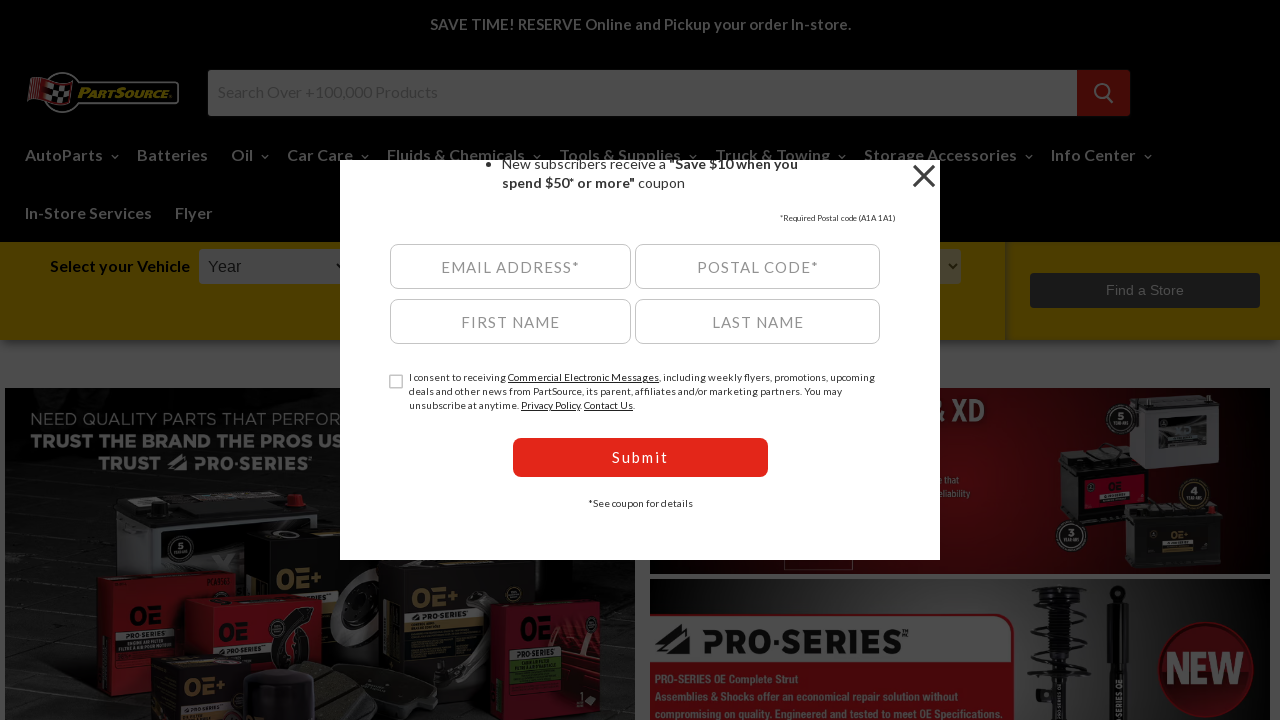

Reserve online message became visible
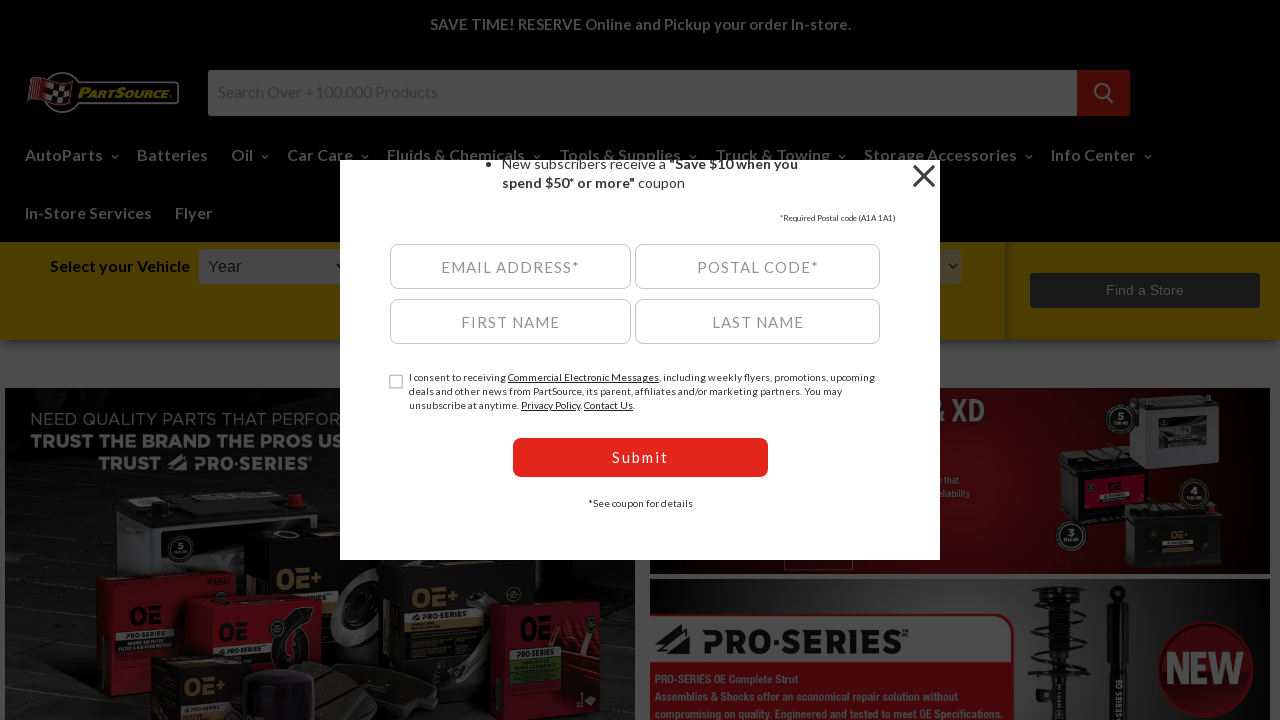

Verified reserve online message is visible on home page
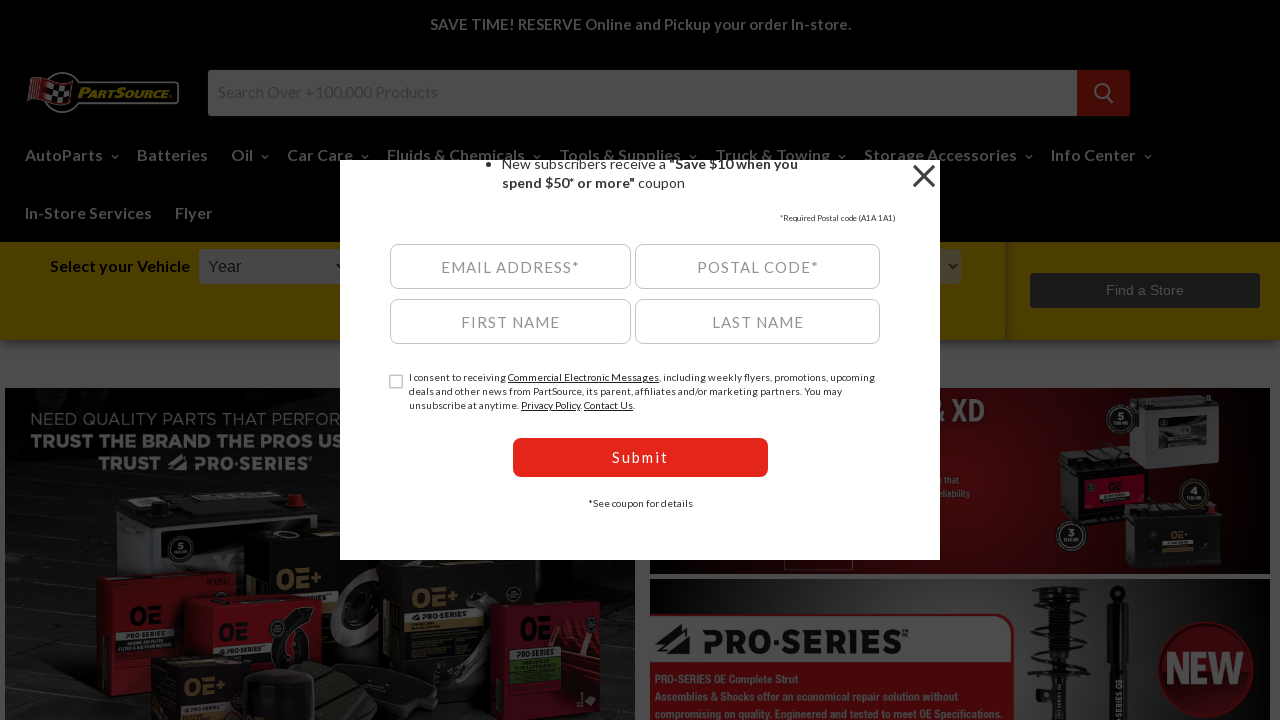

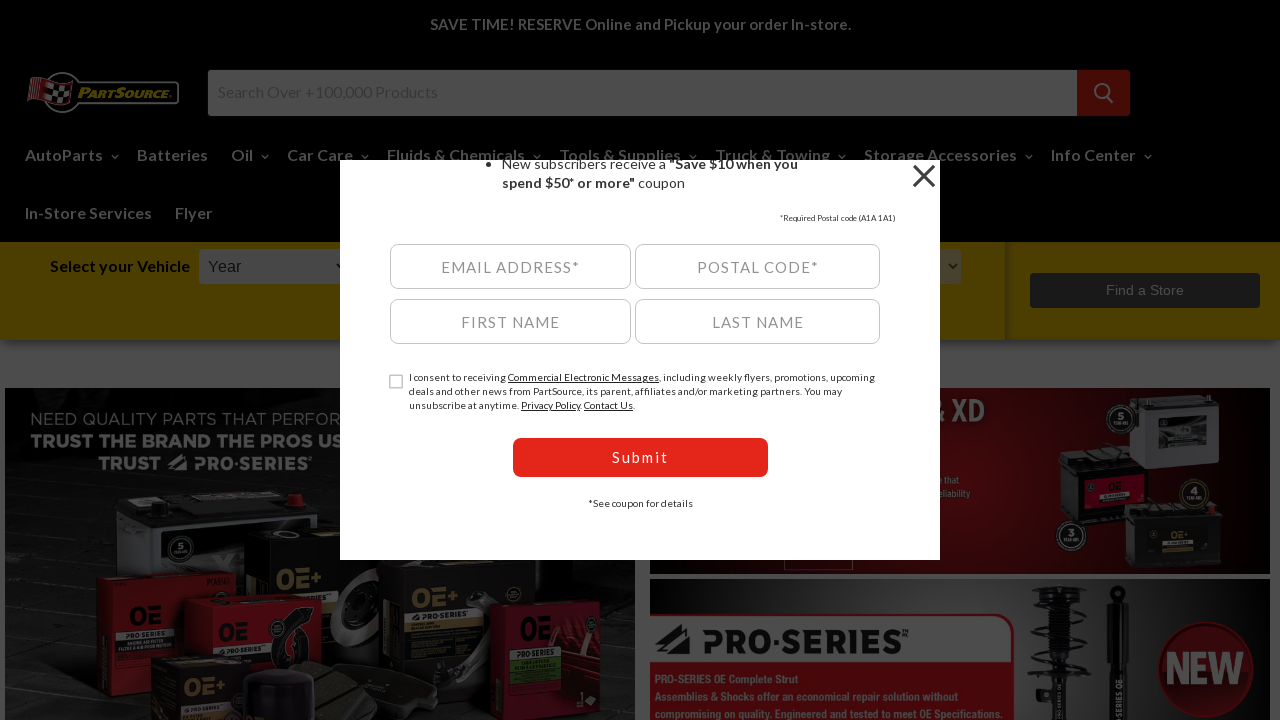